Tests the Home button on the Disappearing Elements page by clicking it and verifying it navigates back to the welcome page

Starting URL: http://the-internet.herokuapp.com/

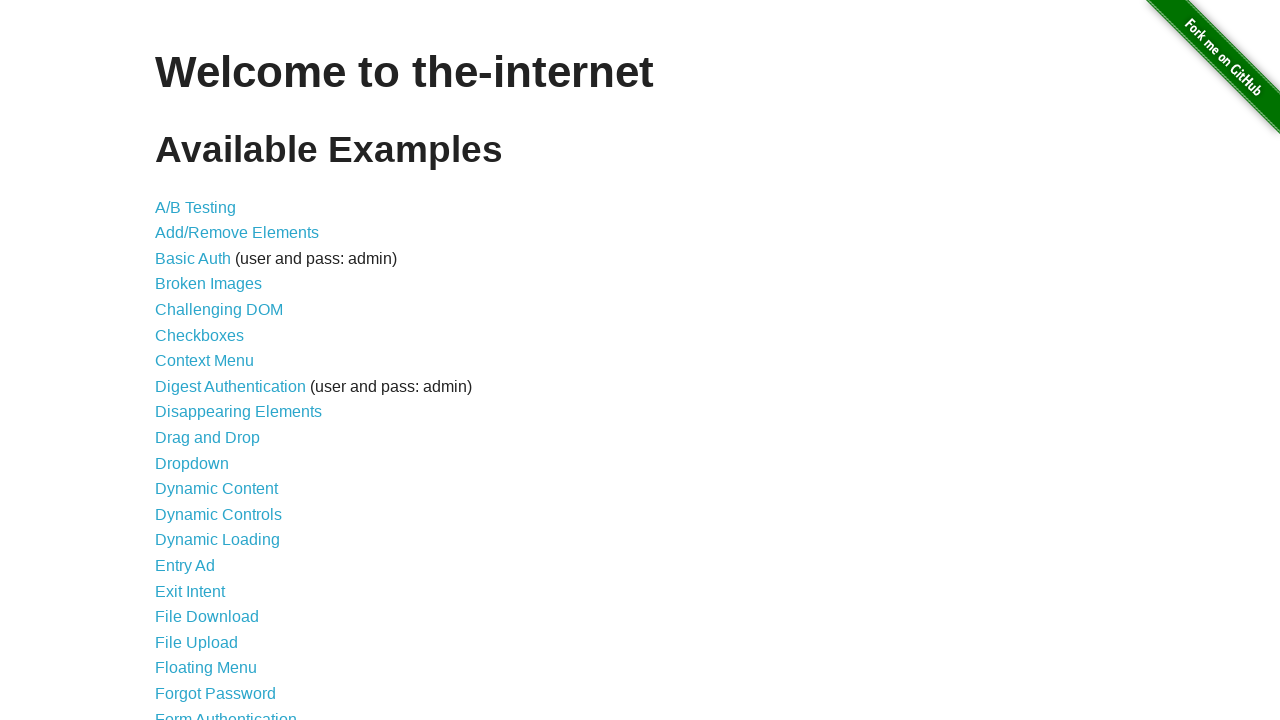

Clicked on Disappearing Elements link at (238, 412) on text=Disappearing Elements
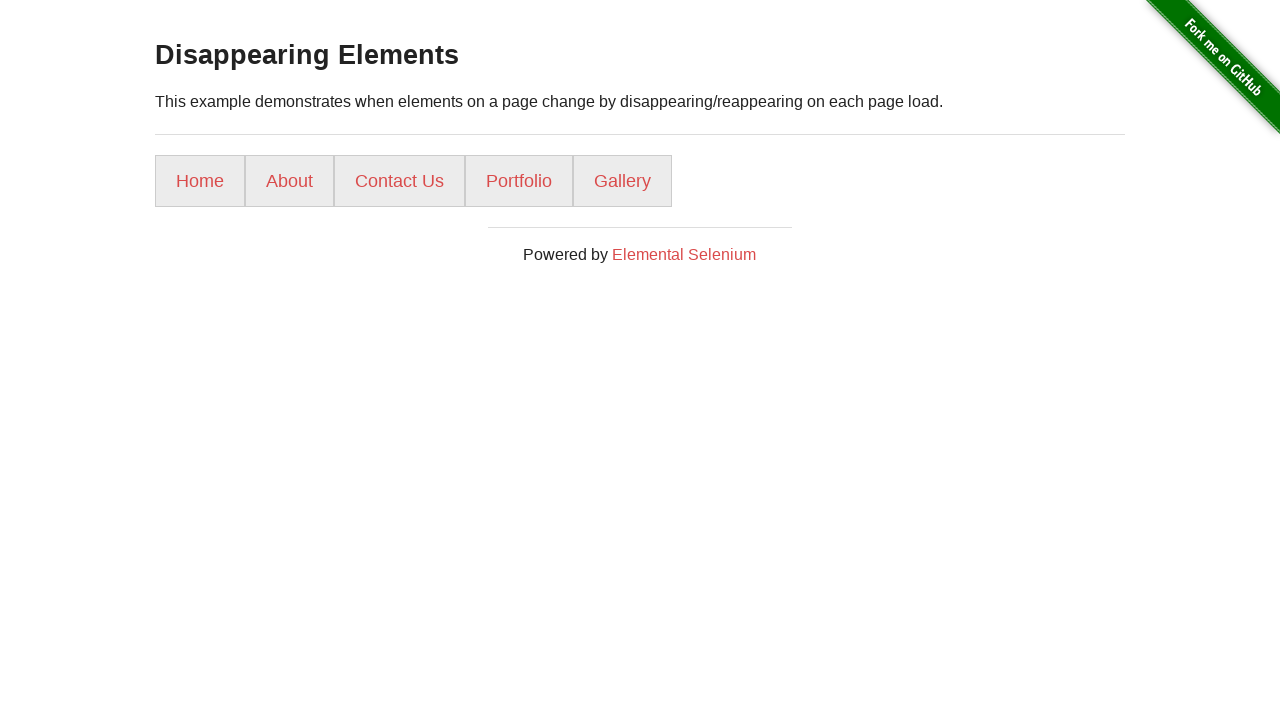

Clicked on Home button to navigate back to welcome page at (200, 181) on text=Home
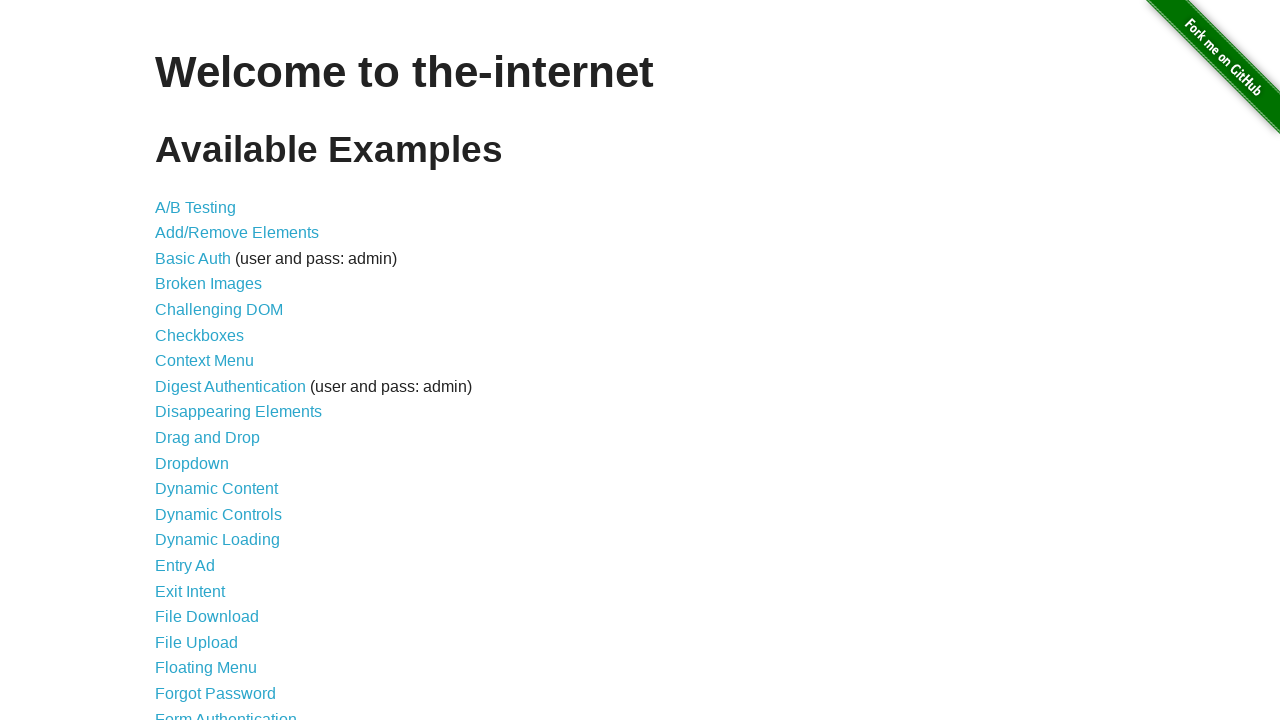

Retrieved welcome page heading text
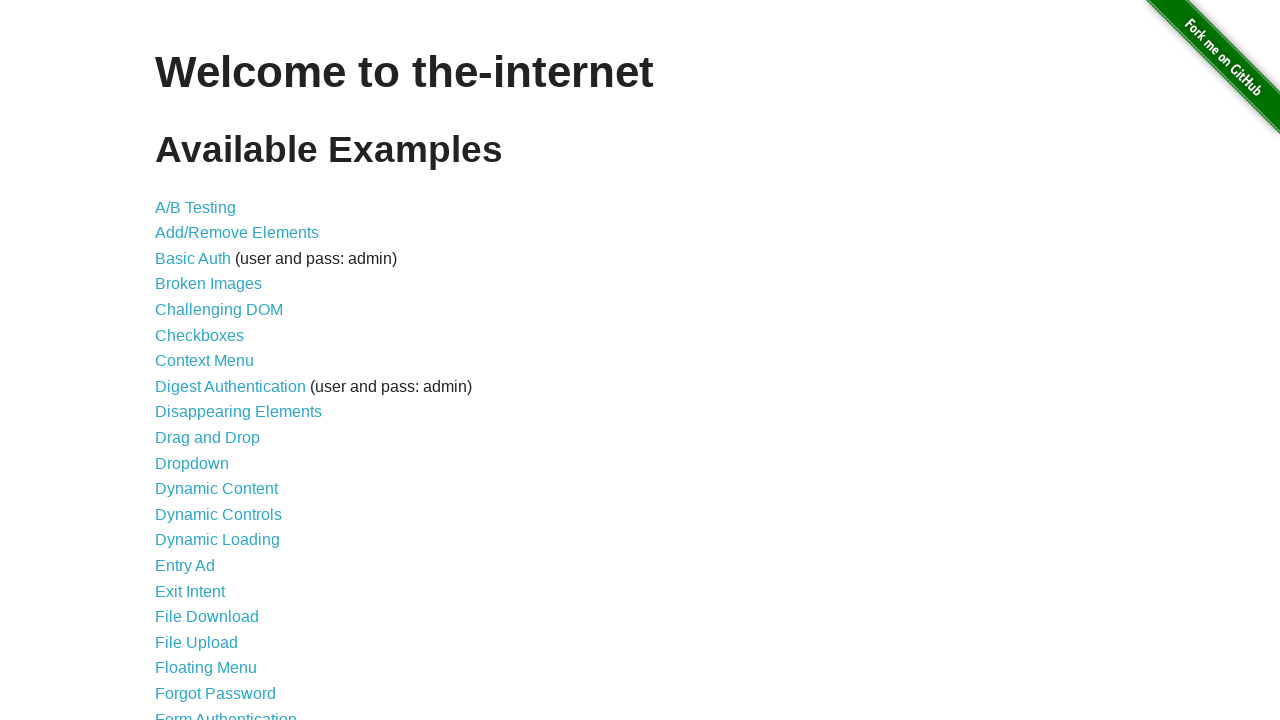

Verified heading matches 'Welcome to the-internet'
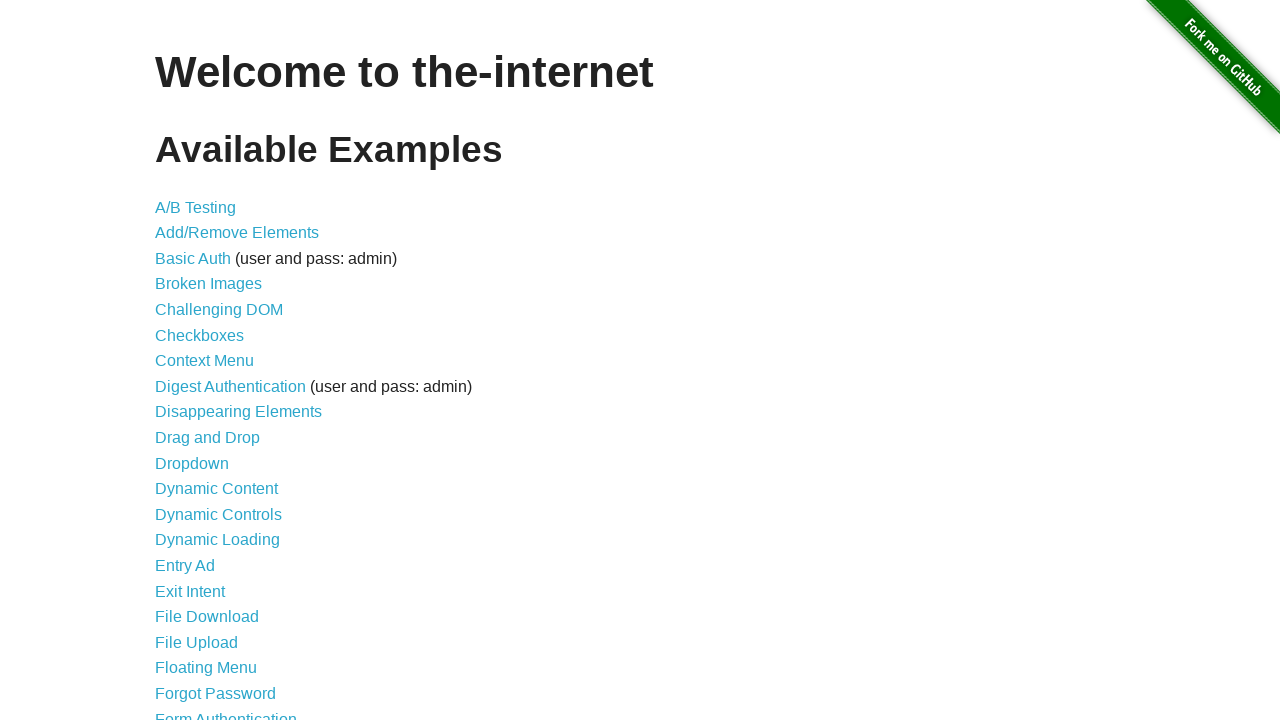

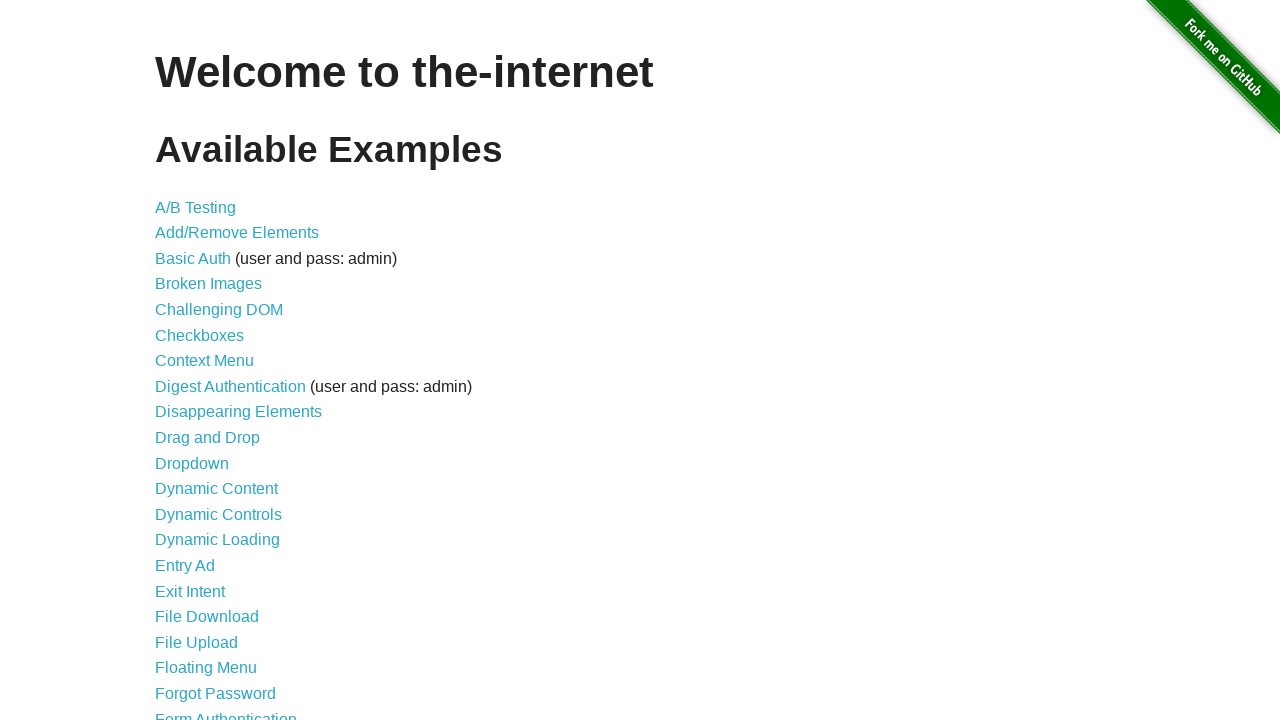